Tests hotel listing functionality by clicking the hotel list button and verifying that hotels are displayed

Starting URL: http://hotel-v3.progmasters.hu/

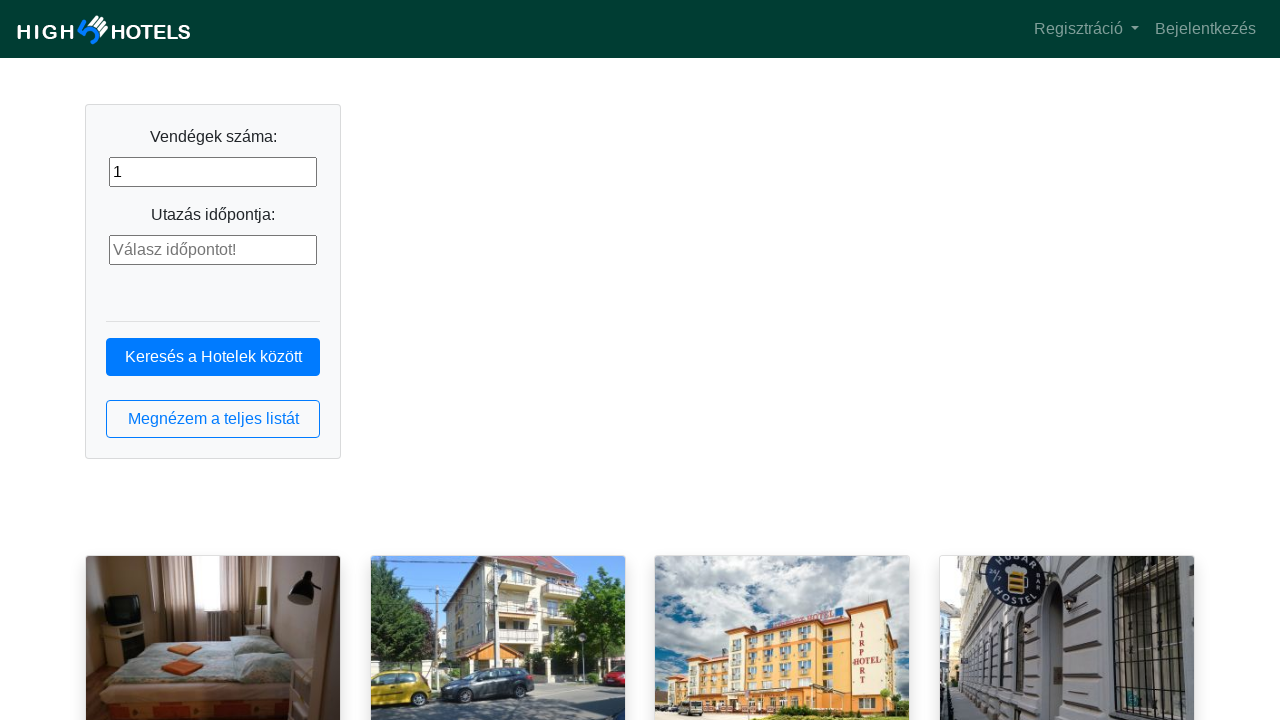

Clicked the hotel list button at (213, 419) on button.btn.btn-outline-primary.btn-block
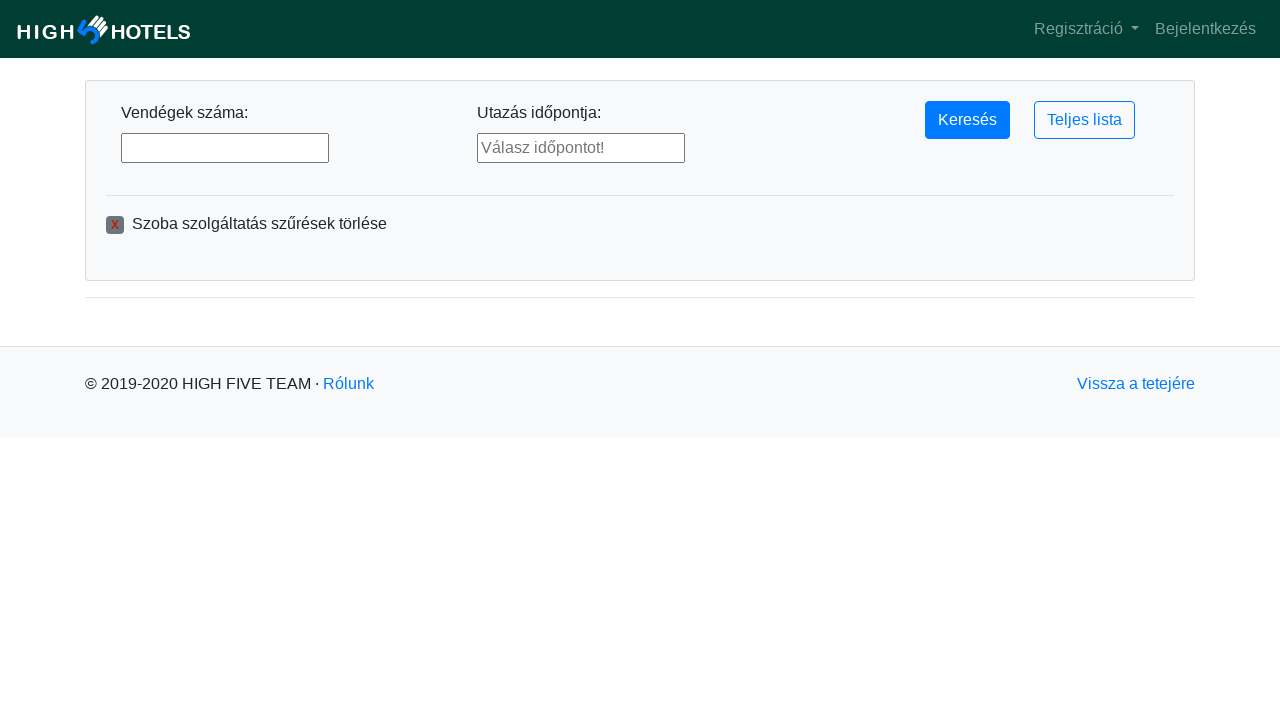

Hotel list loaded and hotels are displayed
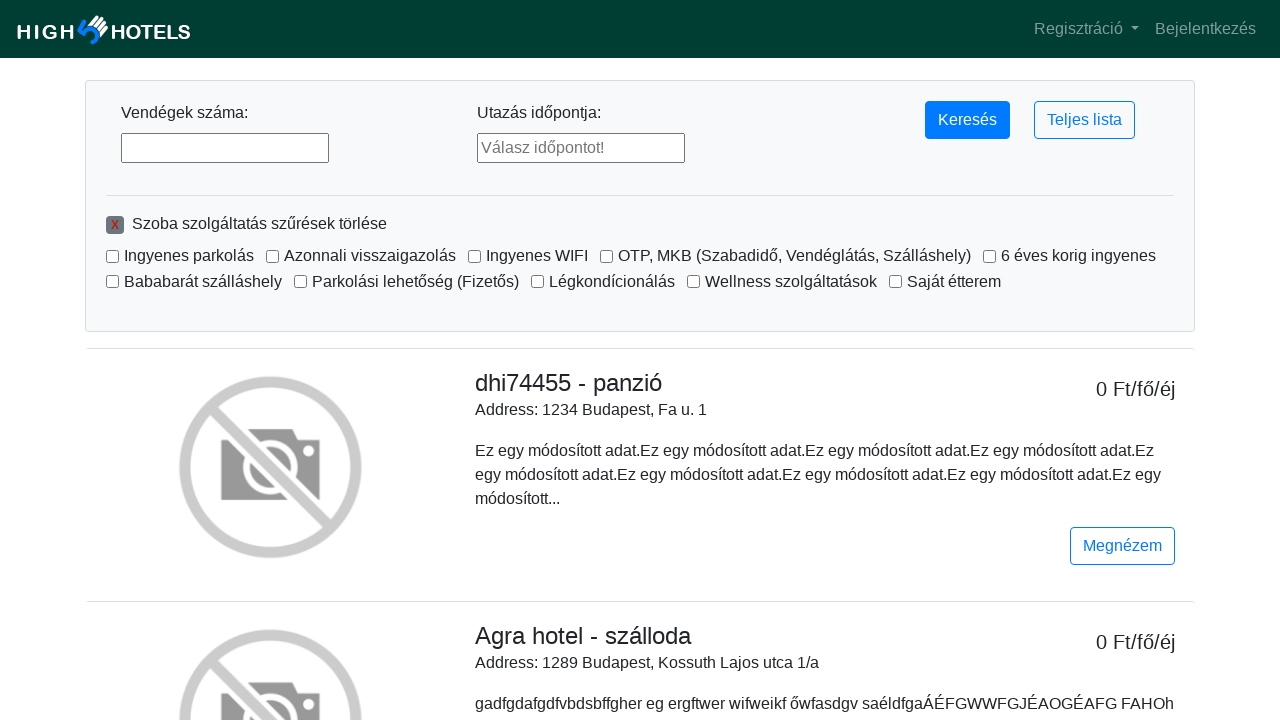

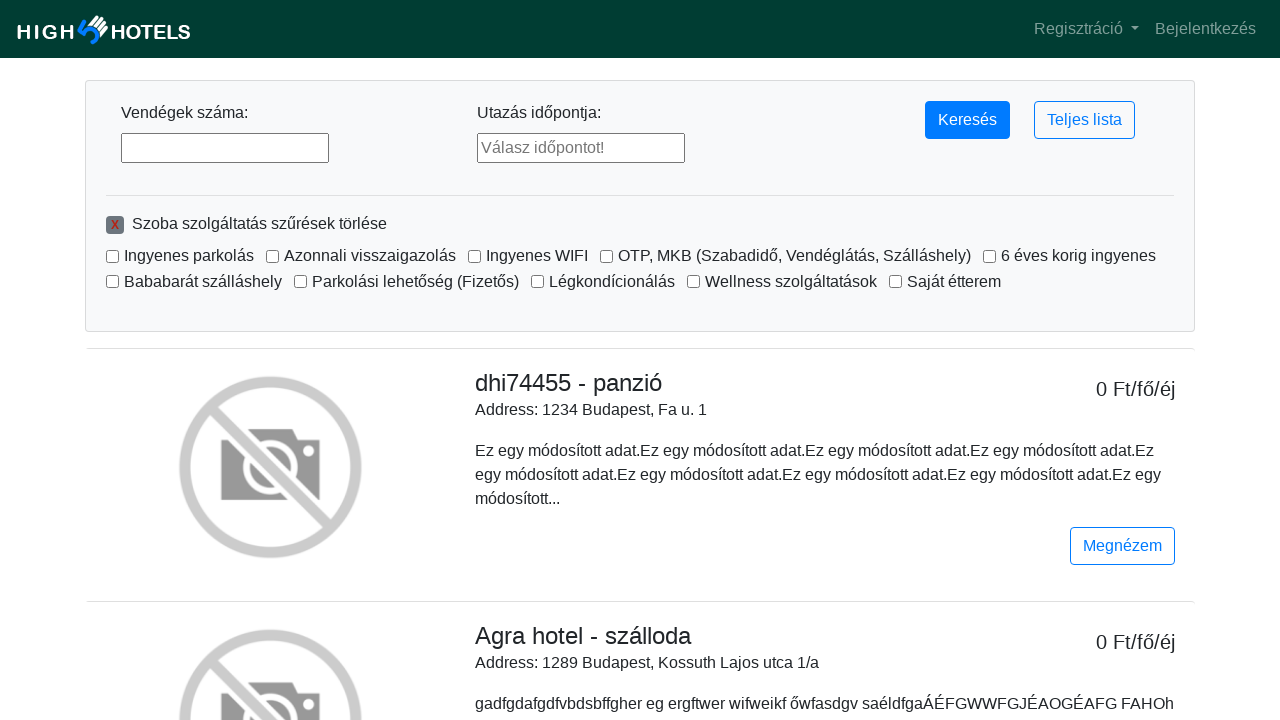